Verifies that the login page displays the "Login" header text correctly

Starting URL: https://opensource-demo.orangehrmlive.com/

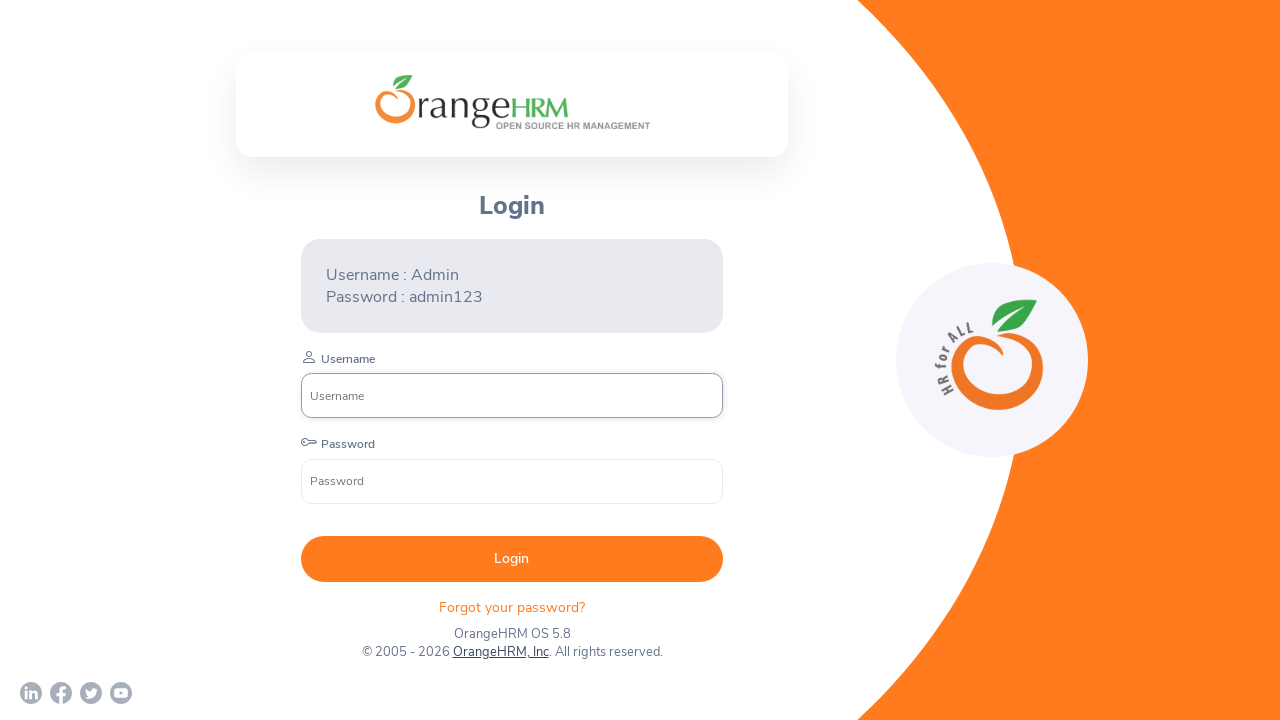

Navigated to OrangeHRM login page
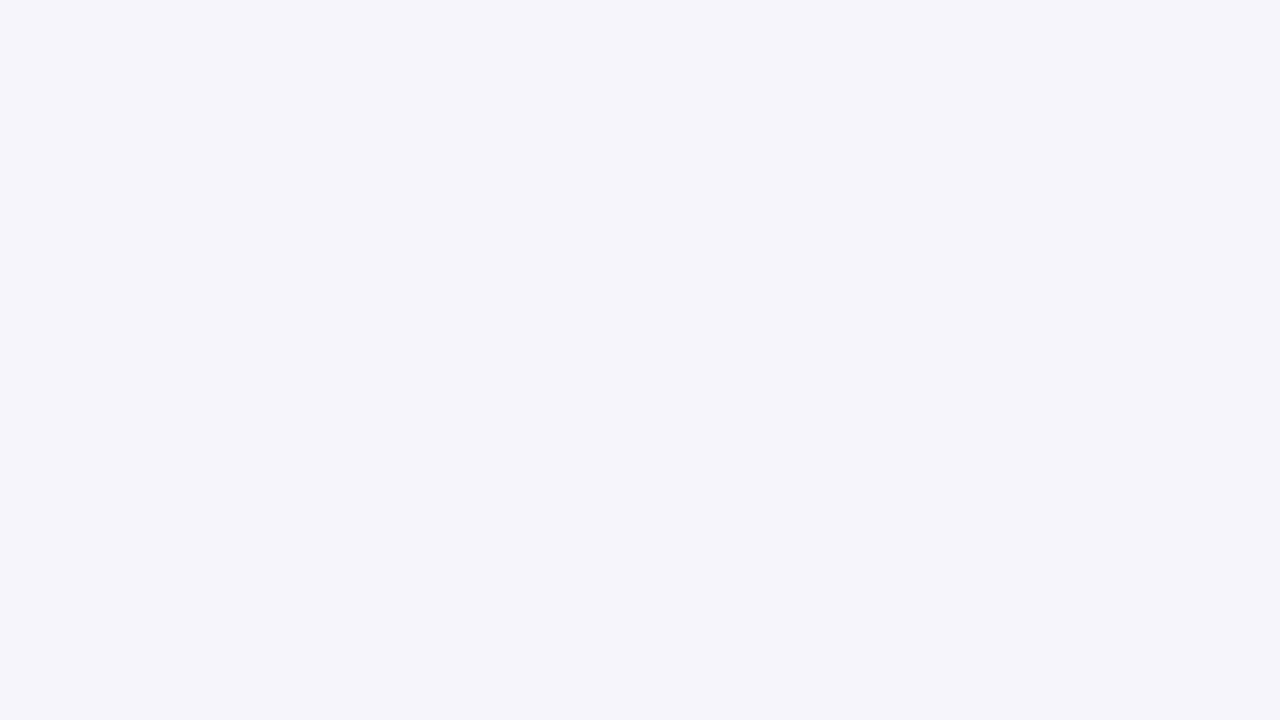

Login header element became visible
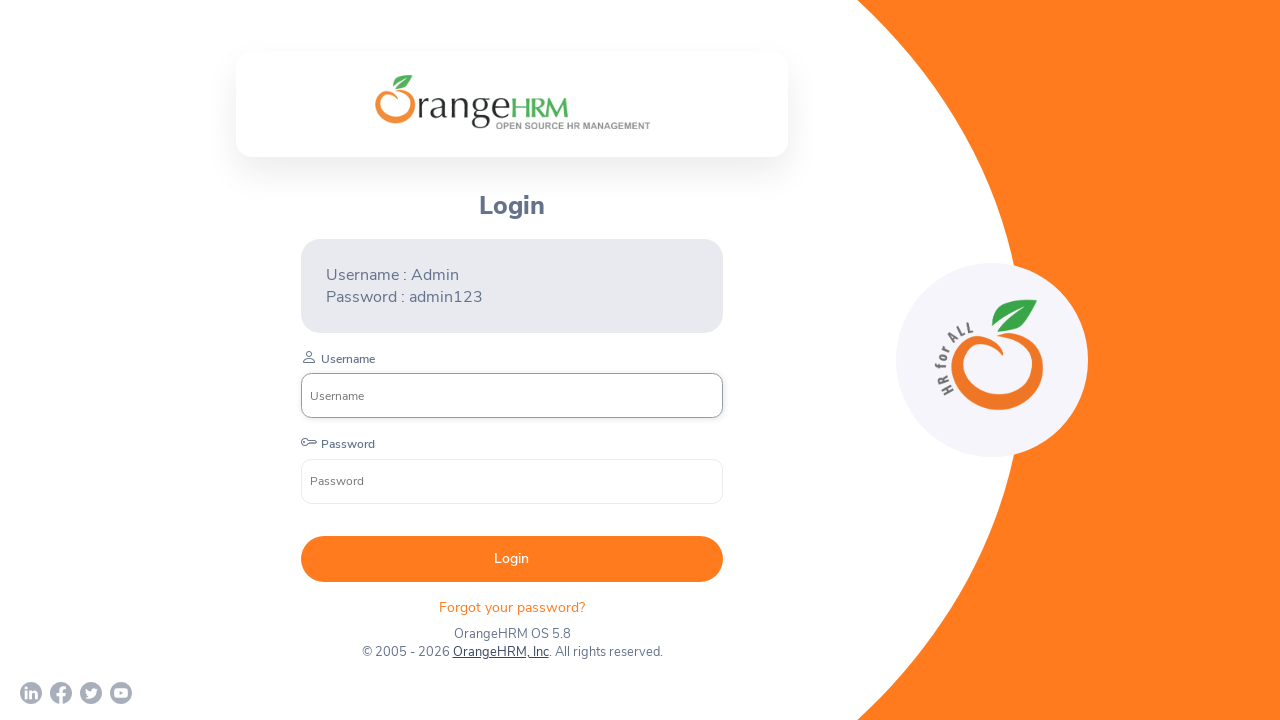

Retrieved header text content
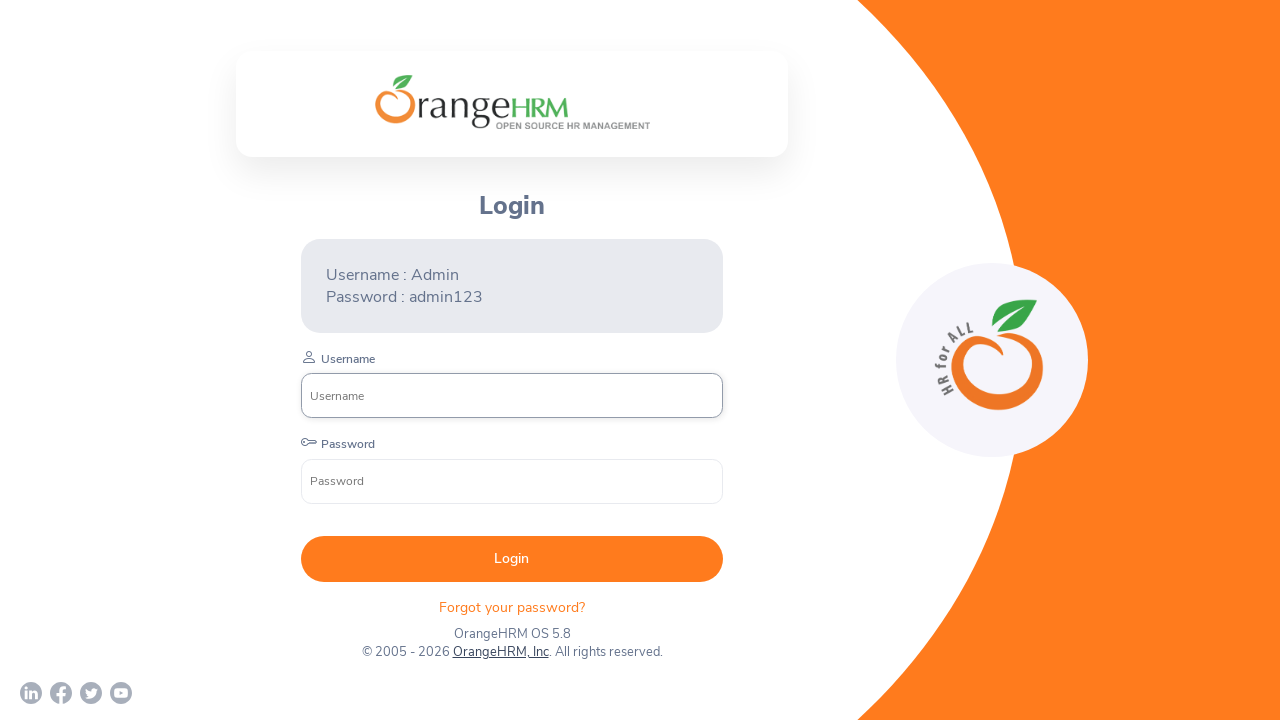

Verified header text equals 'Login'
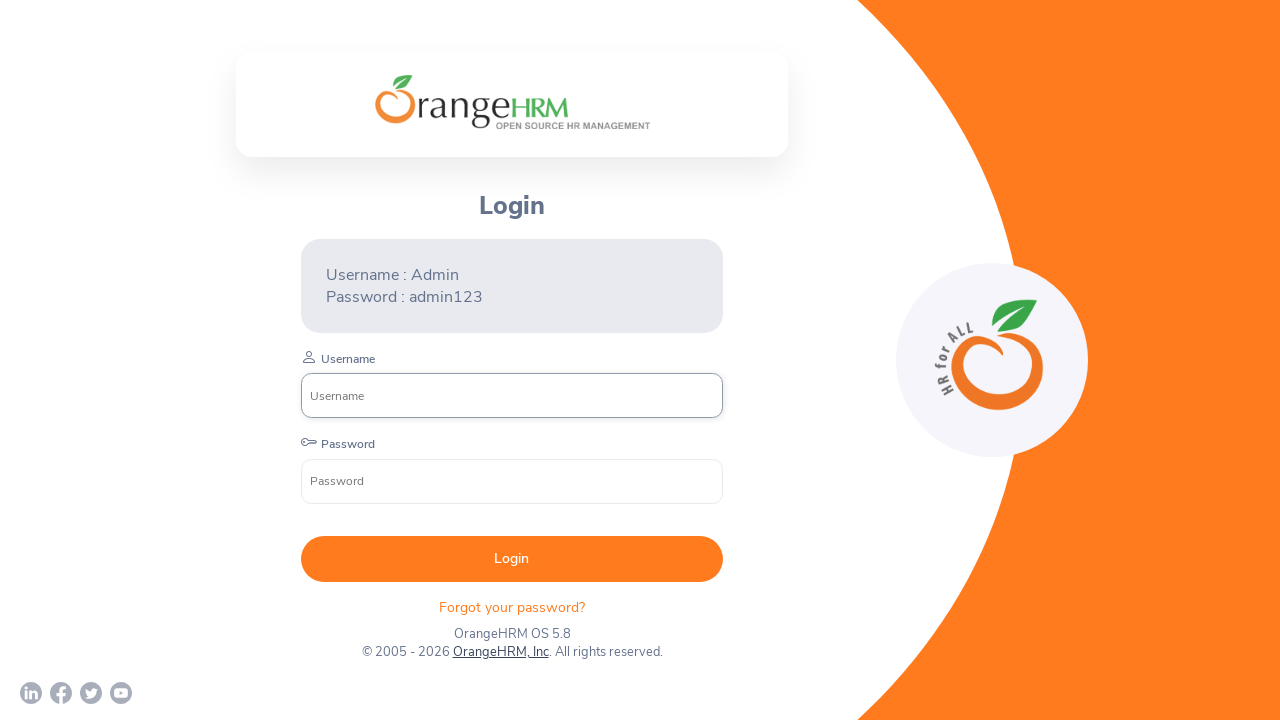

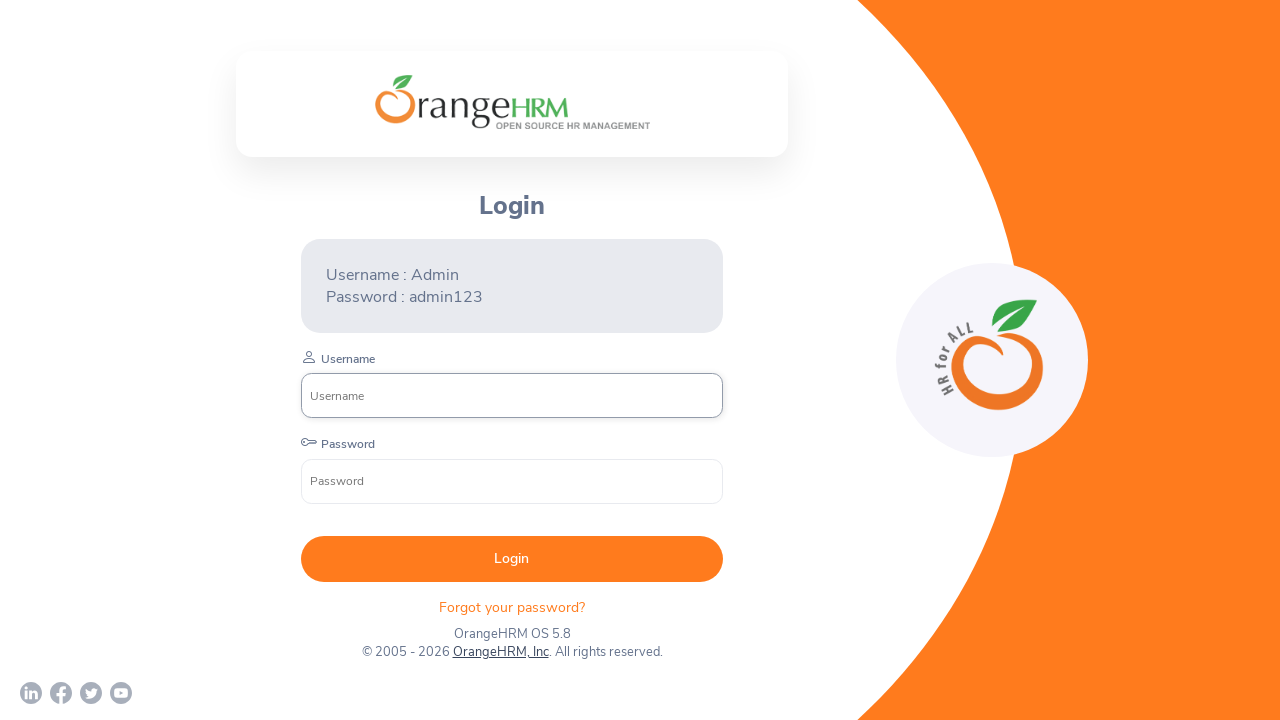